Tests navigation to tablets catalog by clicking the view button on tablets card

Starting URL: http://intershop5.skillbox.ru/

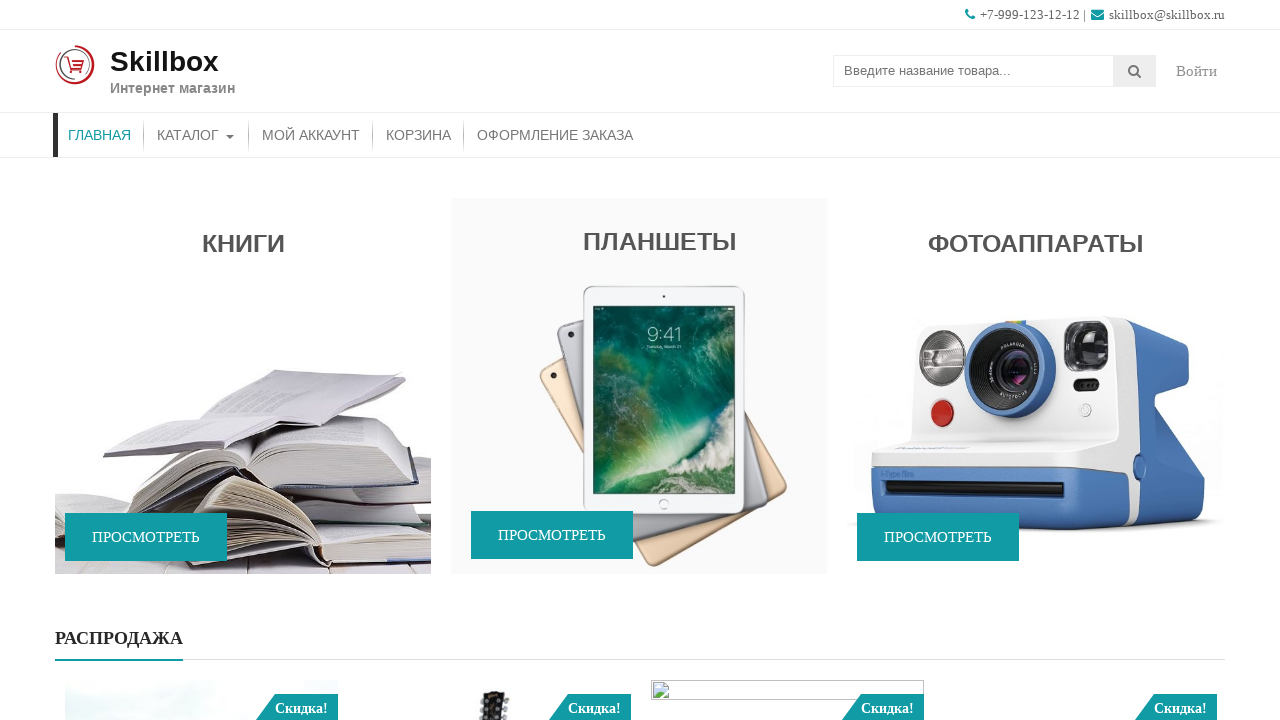

Clicked view button on tablets card at (552, 535) on (//h4[contains(@class,'widget-title')])[2]//following-sibling::span
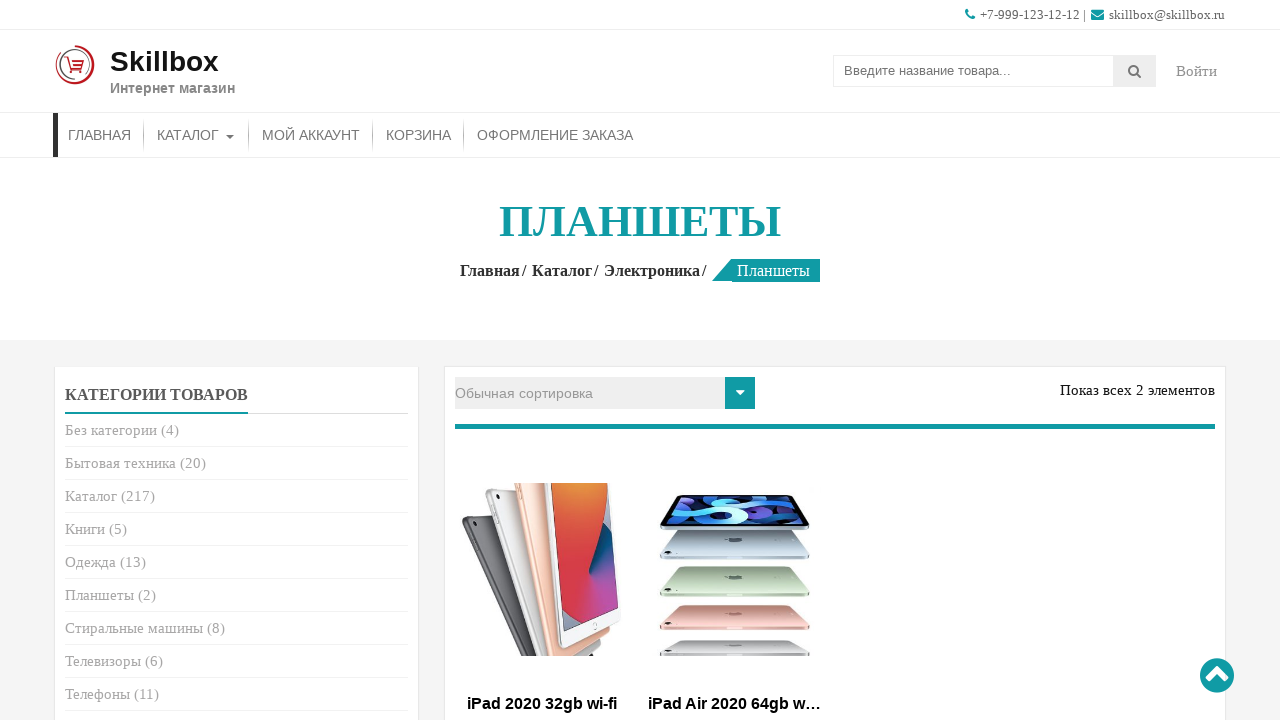

Tablets catalog page loaded successfully
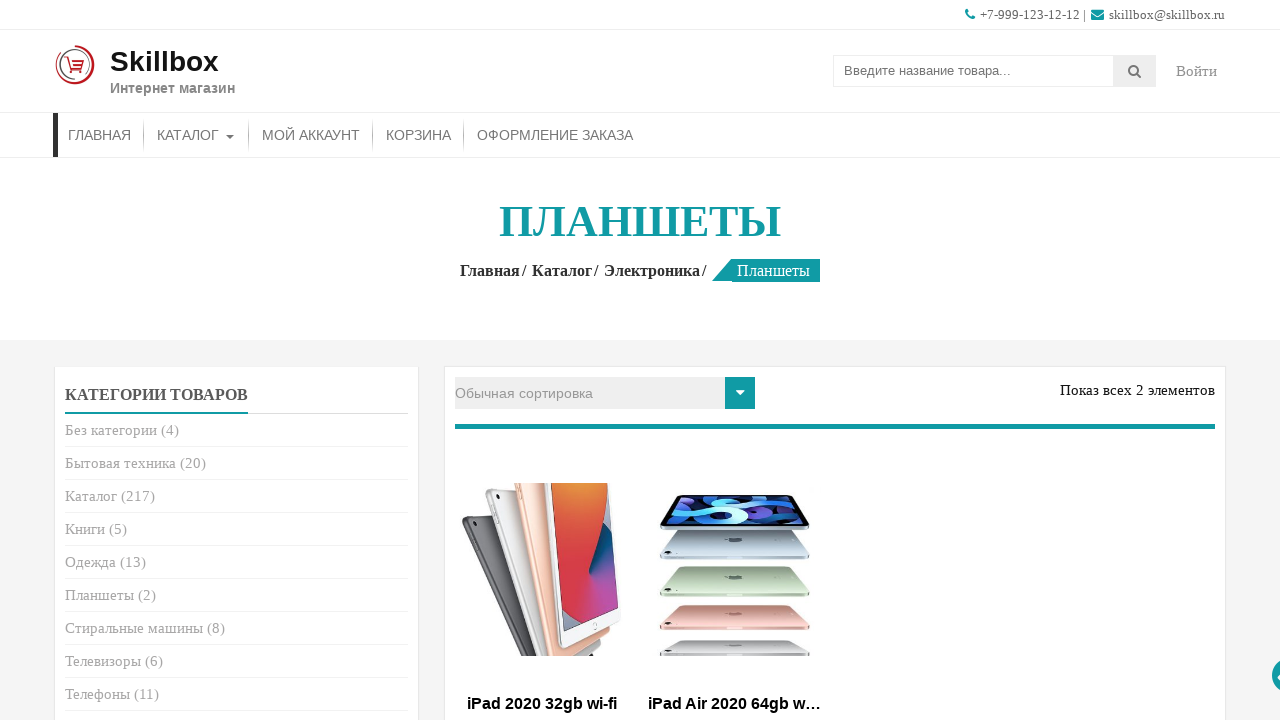

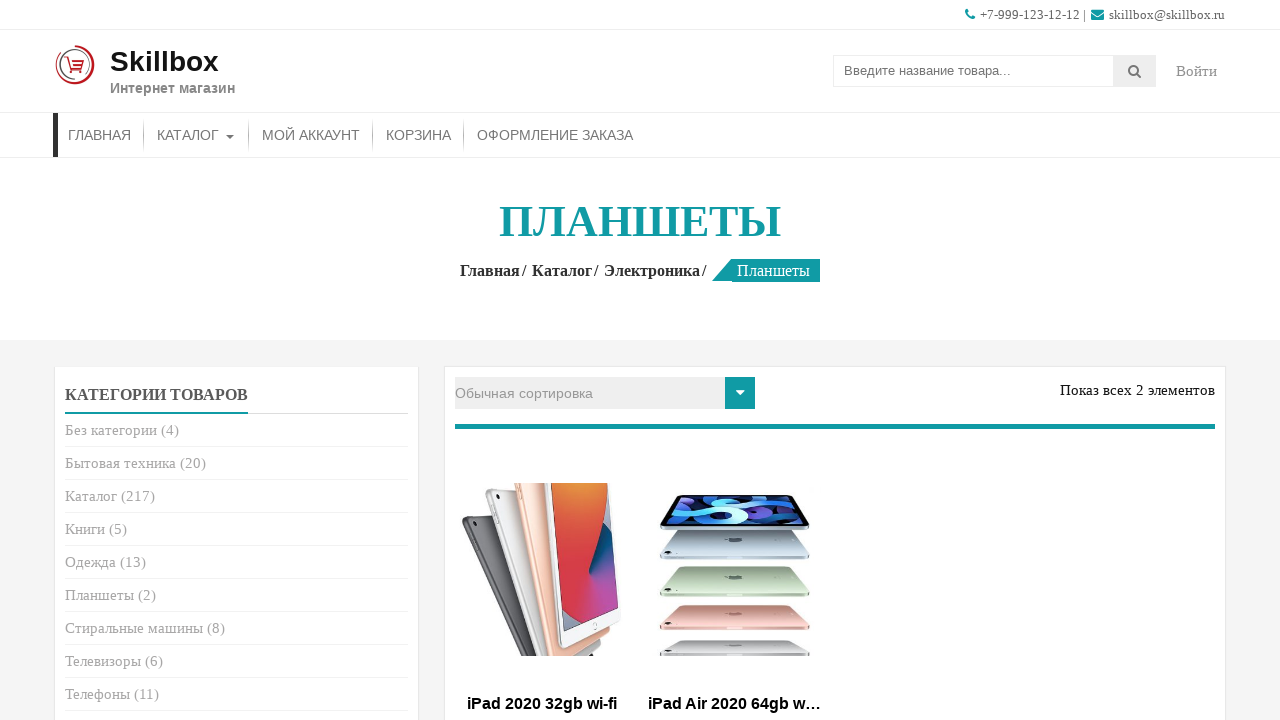